Tests dropdown menu interaction by clicking on a language dropdown and scrolling through options using keyboard navigation

Starting URL: https://www.leafground.com/select.xhtml

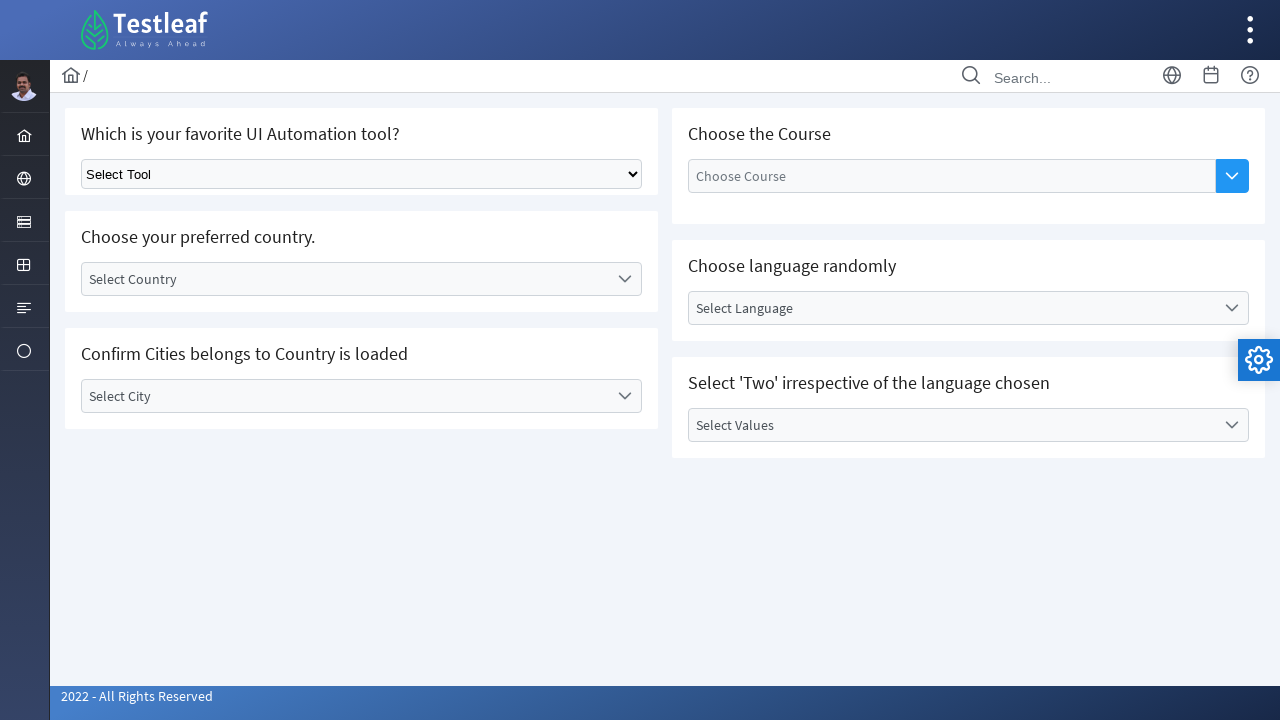

Clicked on language dropdown to open it at (952, 308) on #j_idt87\:lang_label
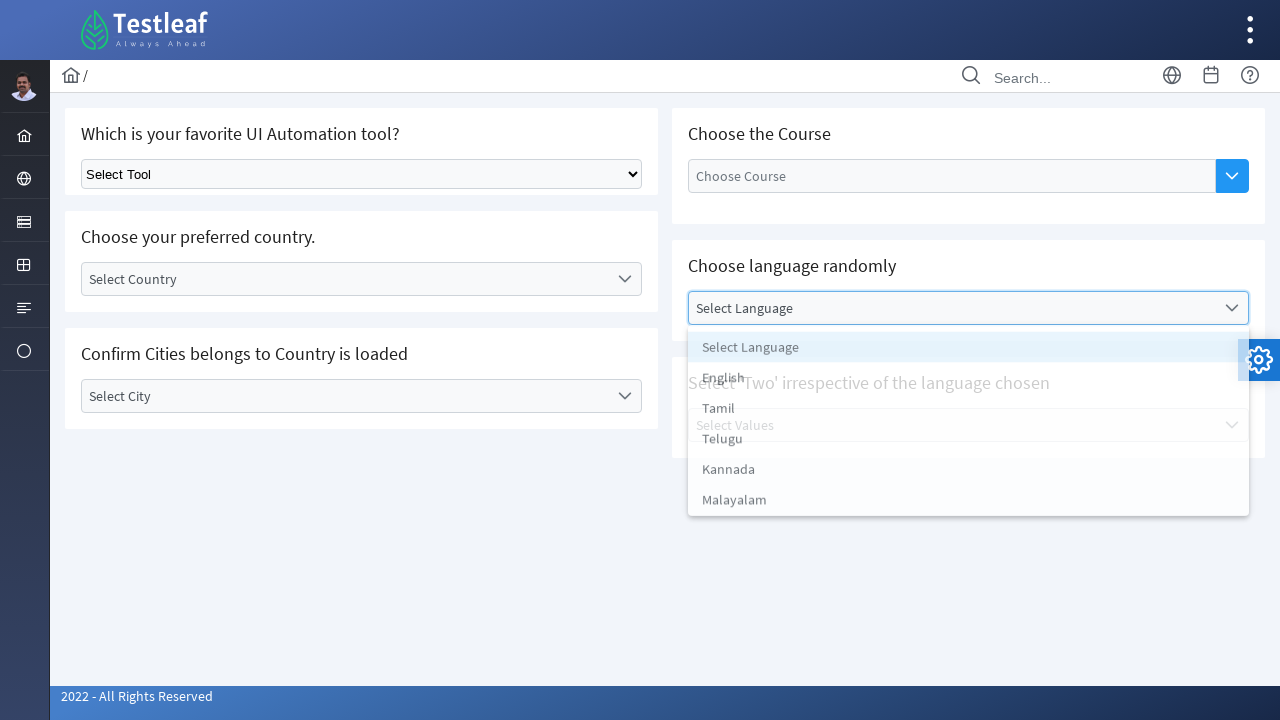

Pressed ArrowDown key to scroll through dropdown options
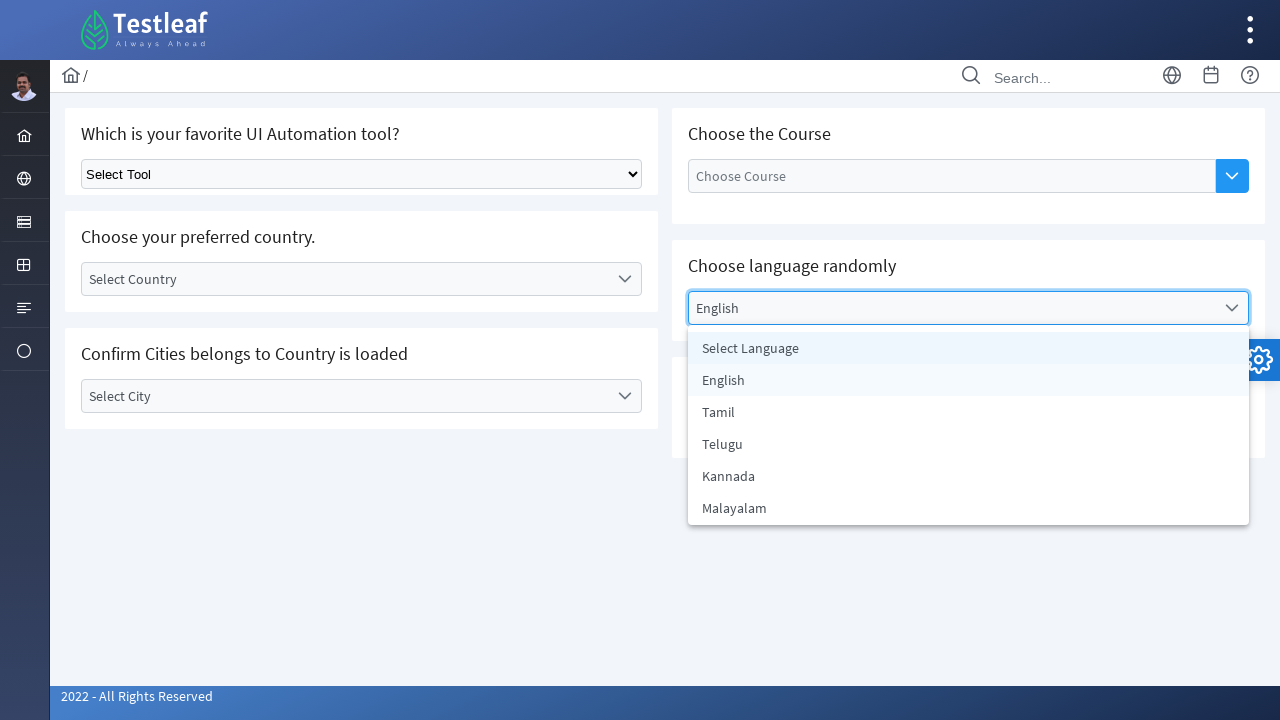

Pressed ArrowDown key to scroll through dropdown options
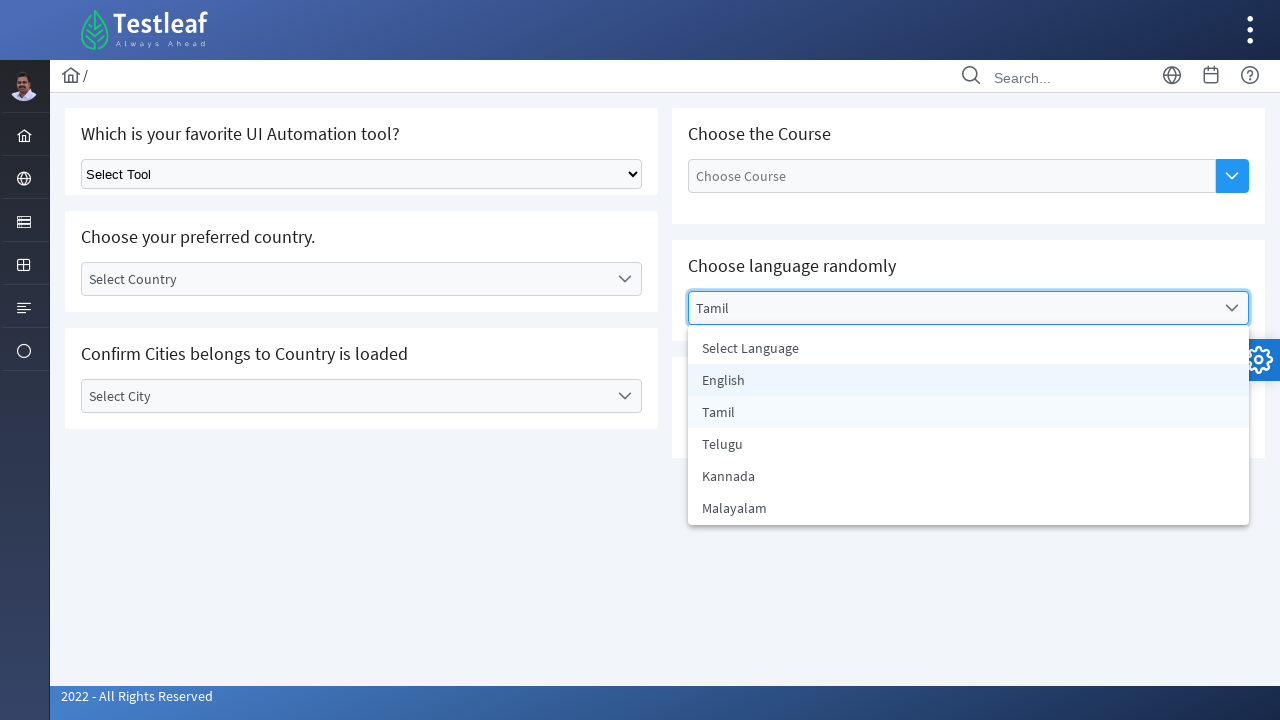

Pressed ArrowDown key to scroll through dropdown options
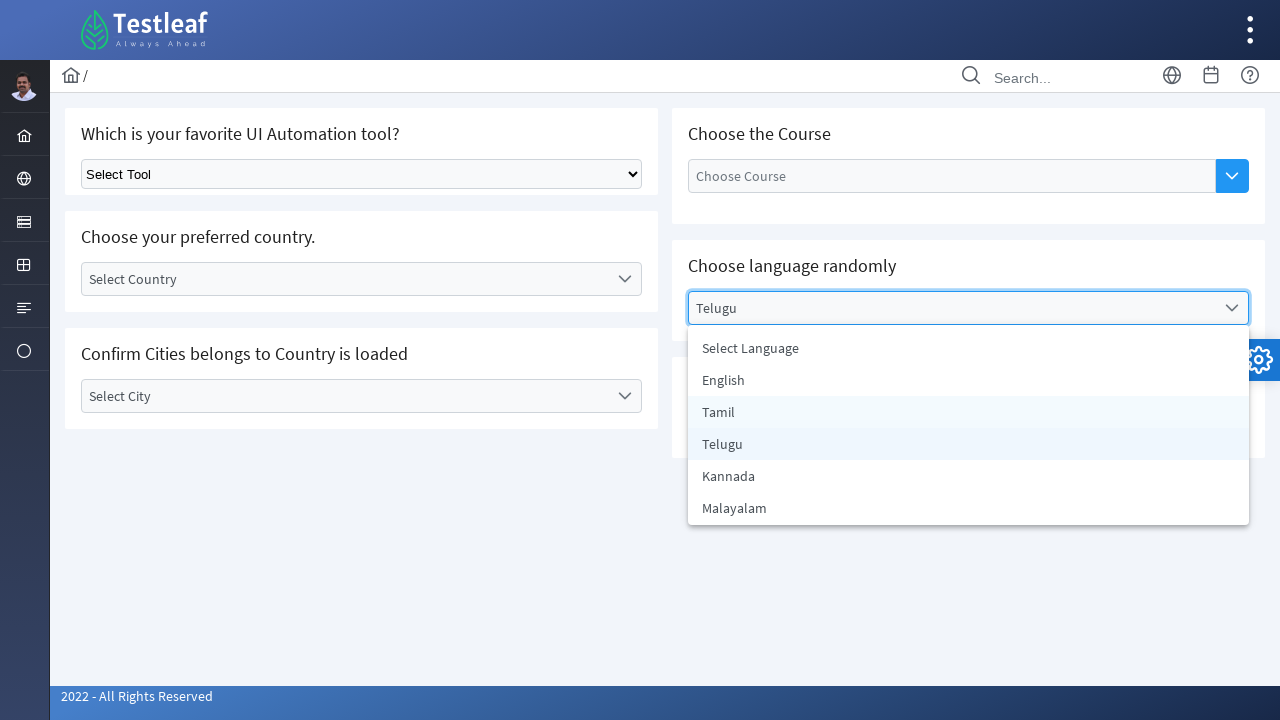

Pressed ArrowDown key to scroll through dropdown options
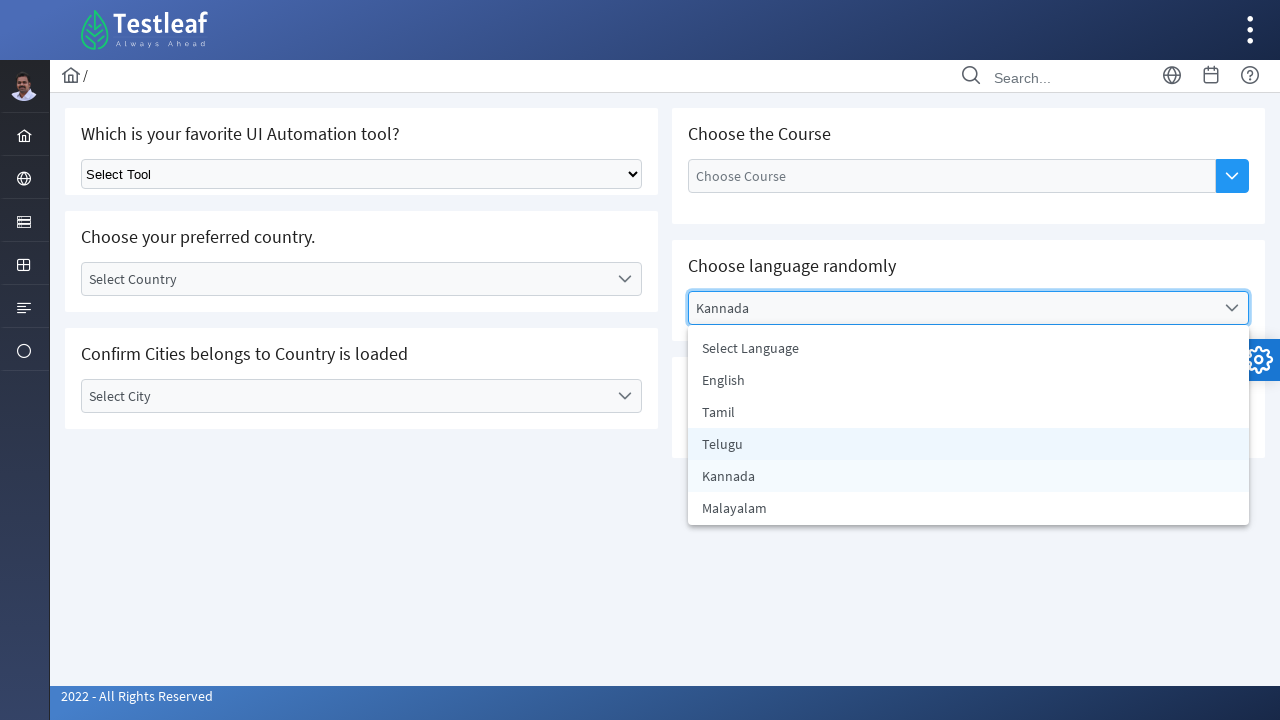

Pressed ArrowDown key to scroll through dropdown options
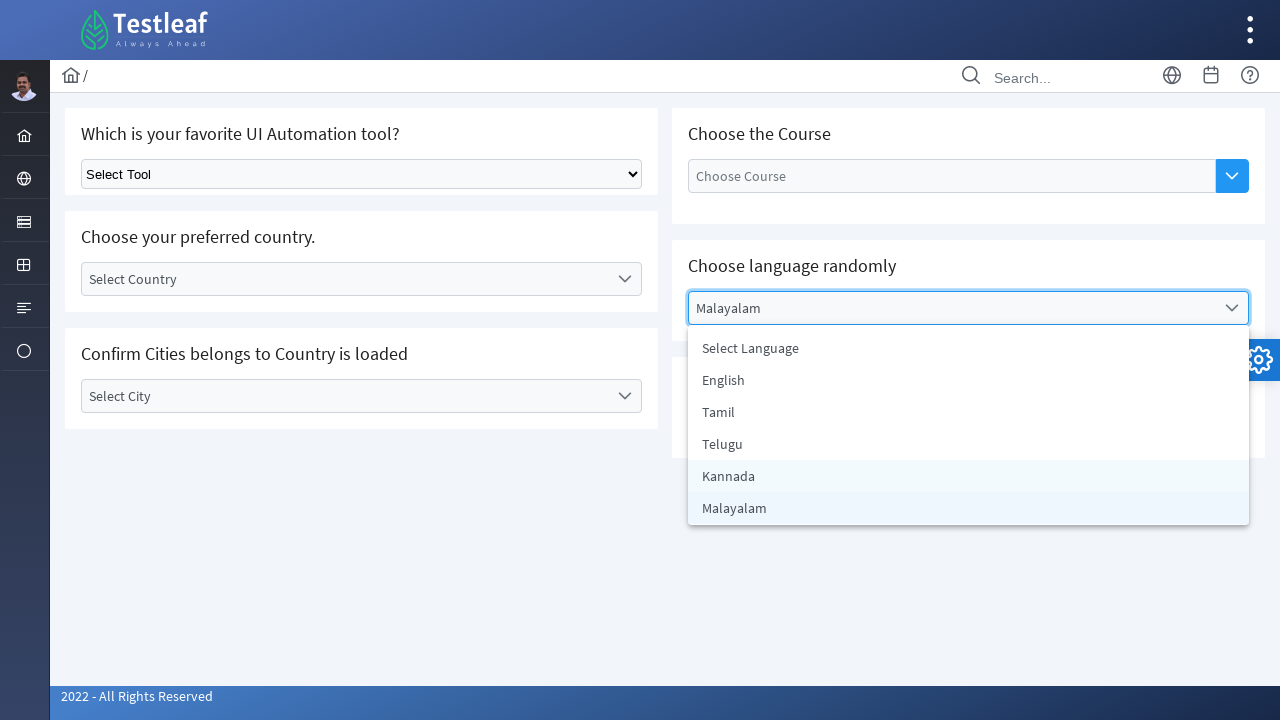

Pressed ArrowDown key to scroll through dropdown options
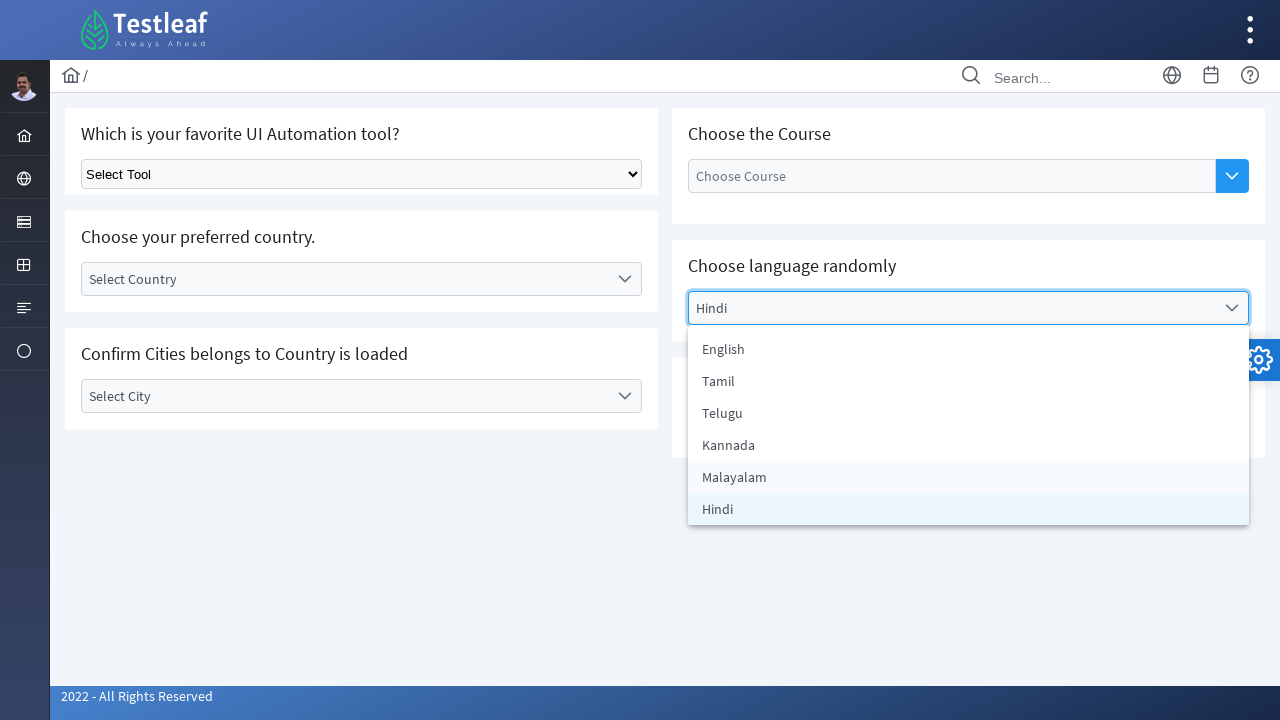

Pressed ArrowDown key to scroll through dropdown options
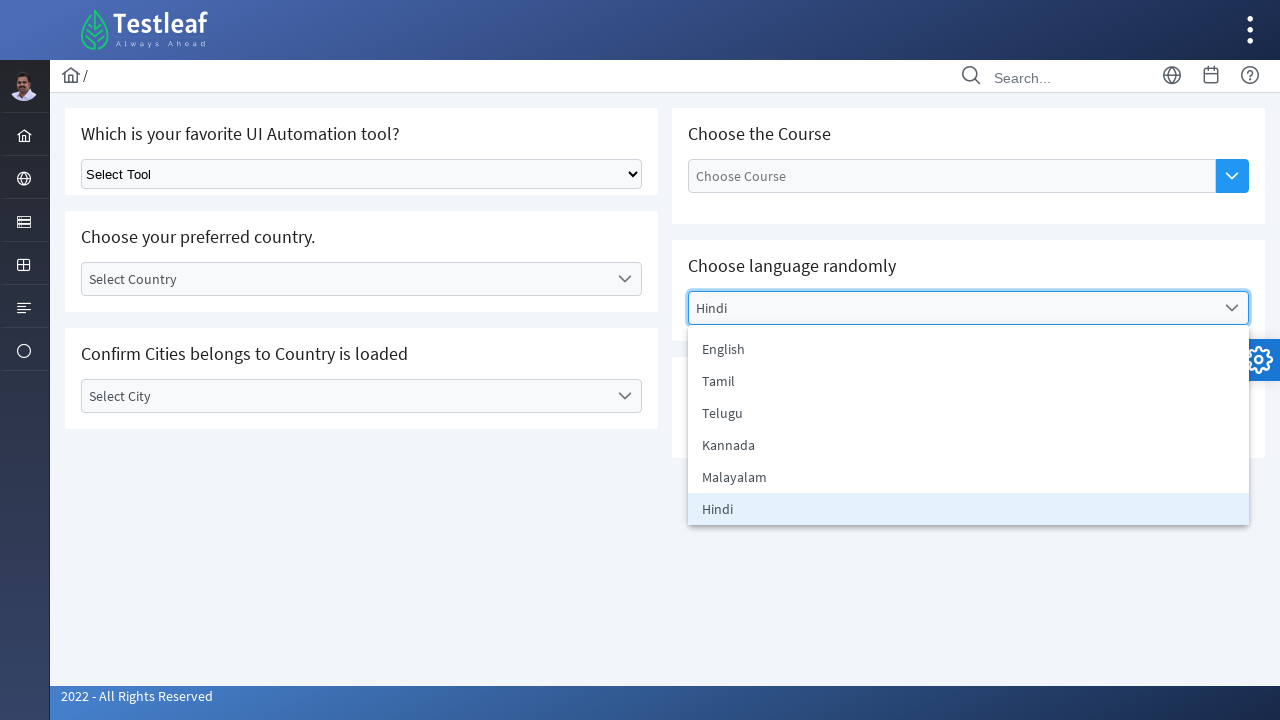

Pressed ArrowDown key to scroll through dropdown options
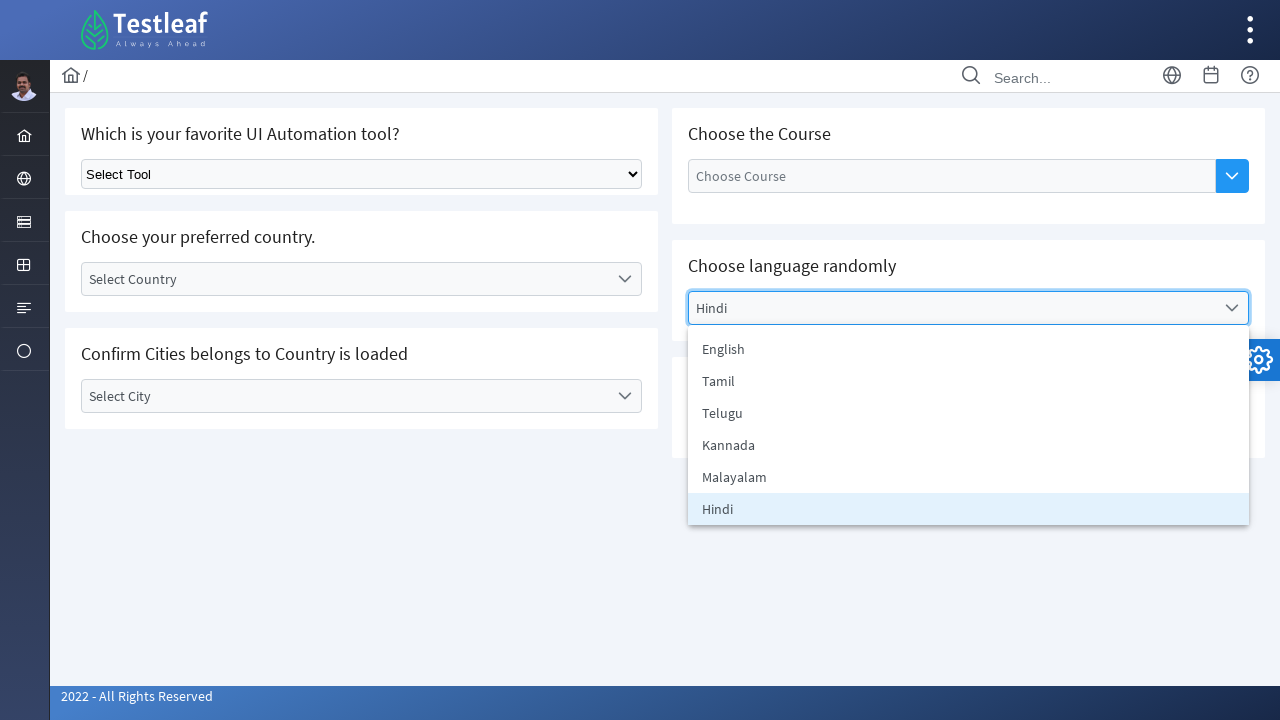

Waited 4 seconds for dropdown interaction to complete
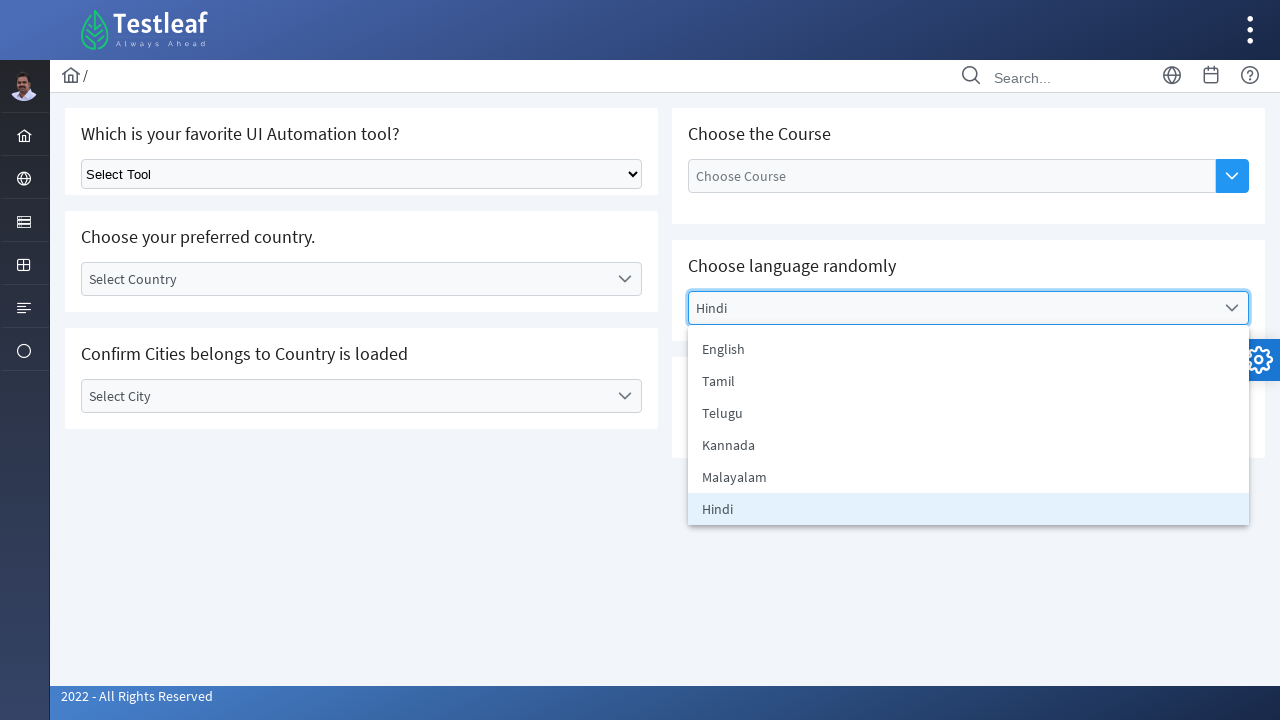

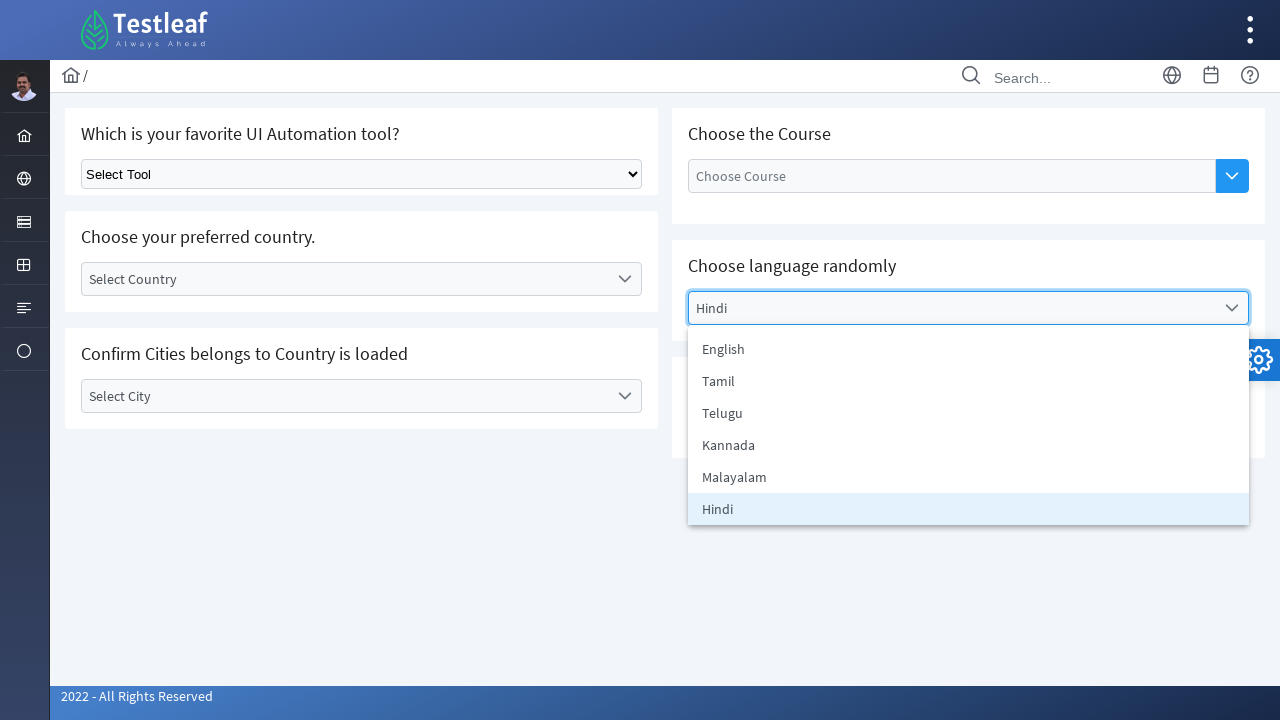